Fills a name field, triggers an alert, and accepts it

Starting URL: https://rahulshettyacademy.com/AutomationPractice/

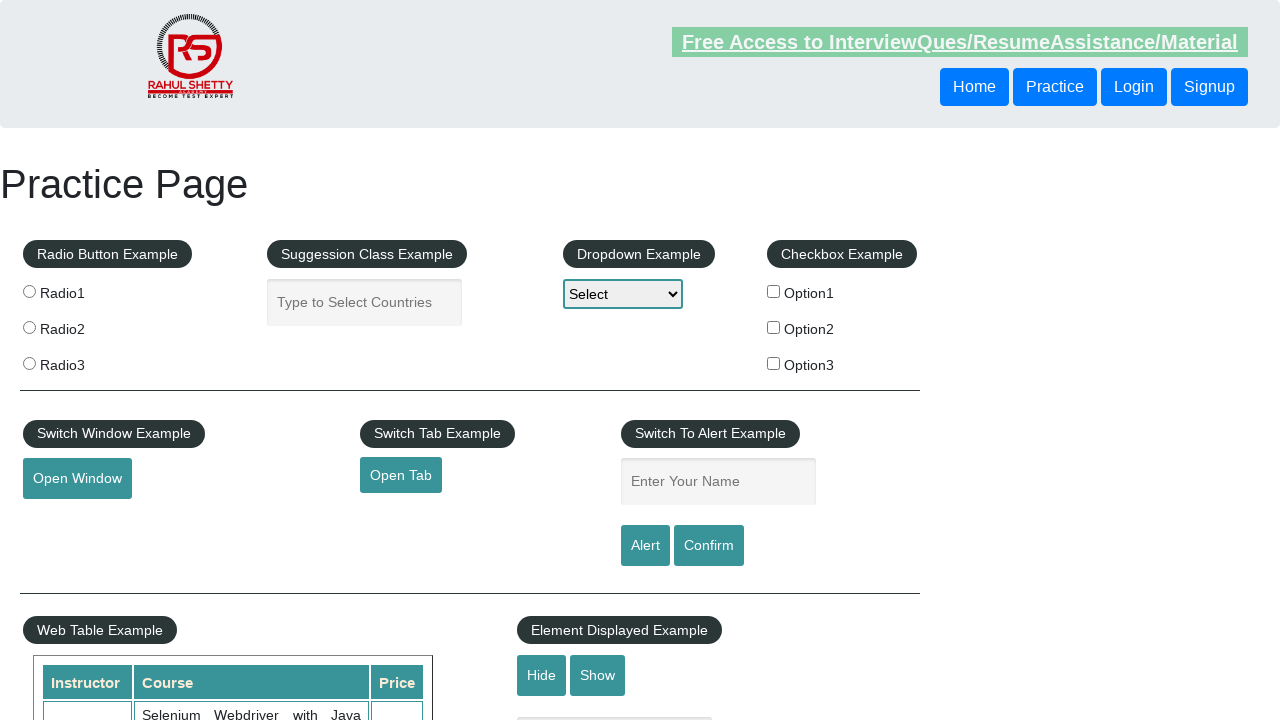

Filled name field with 'vivek' on input[name='enter-name']
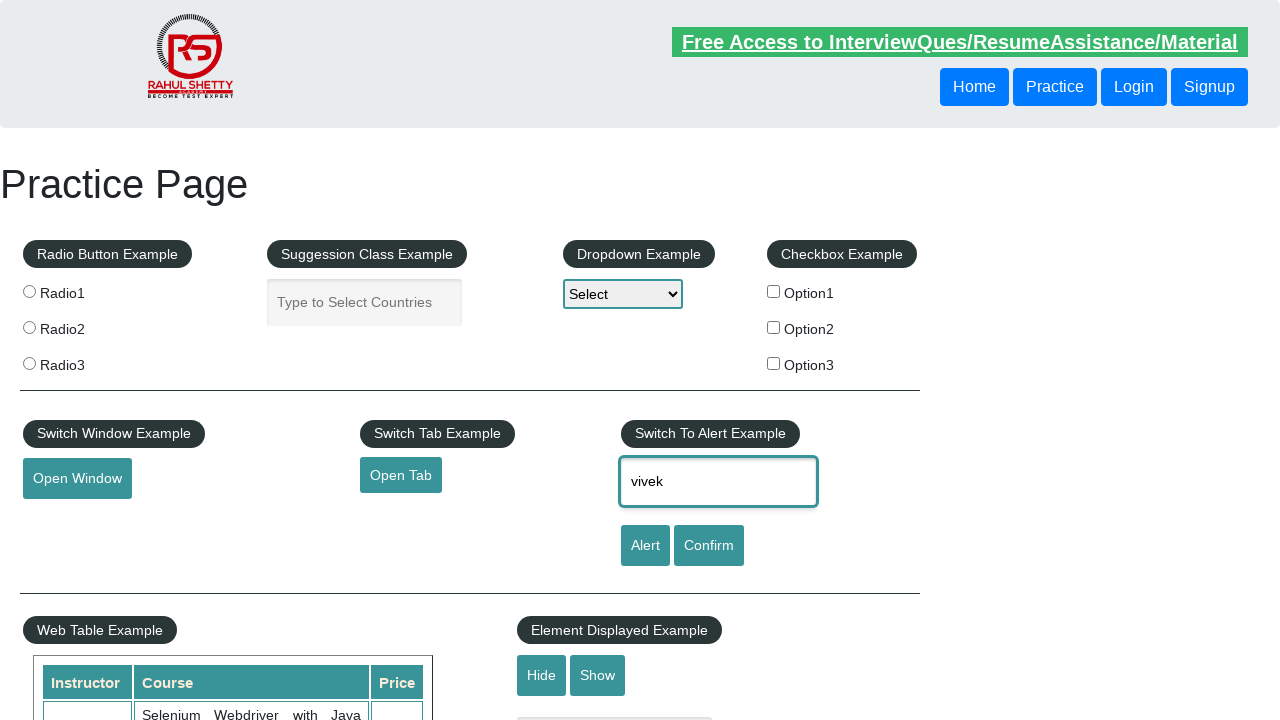

Set up dialog handler to accept alerts
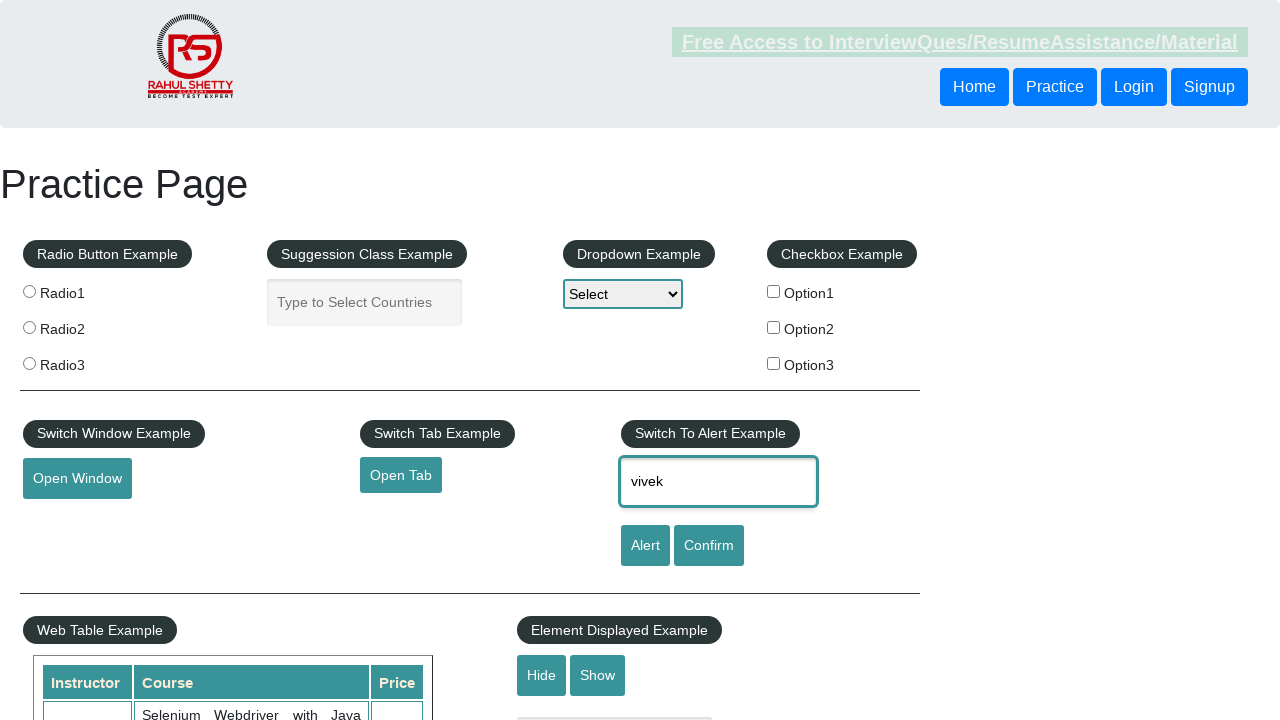

Clicked alert button, alert was triggered and accepted at (645, 546) on #alertbtn
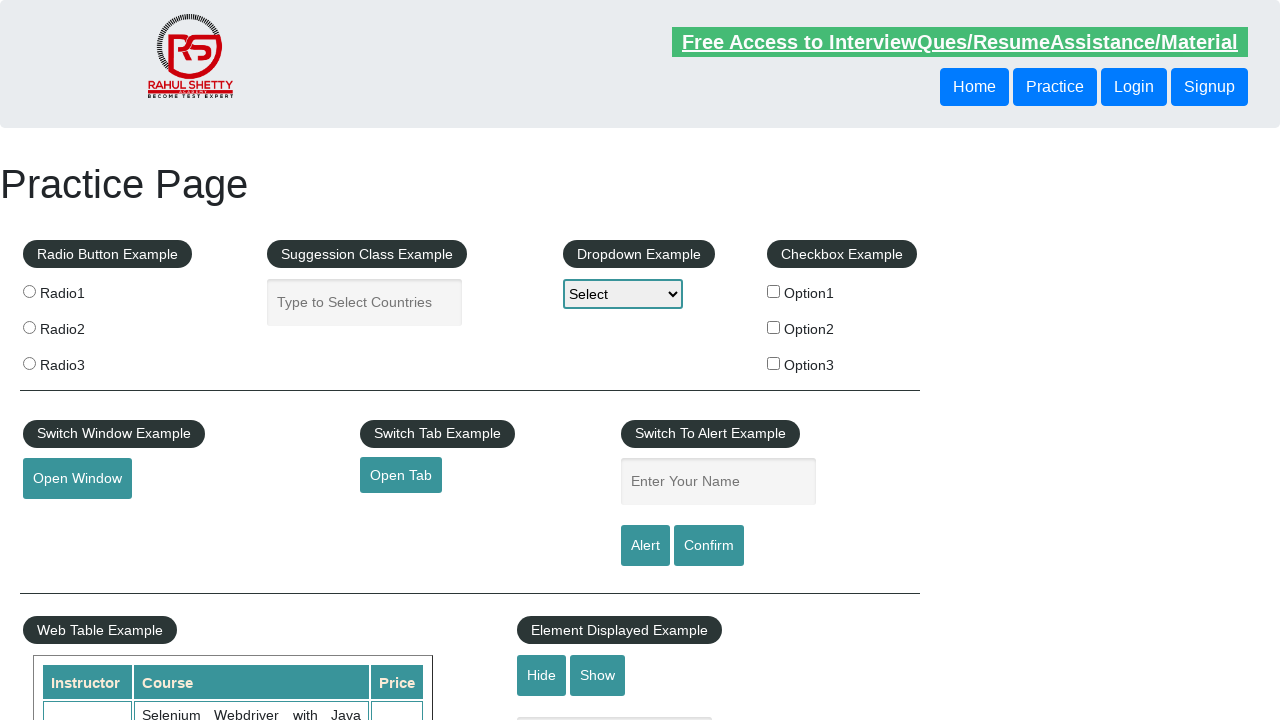

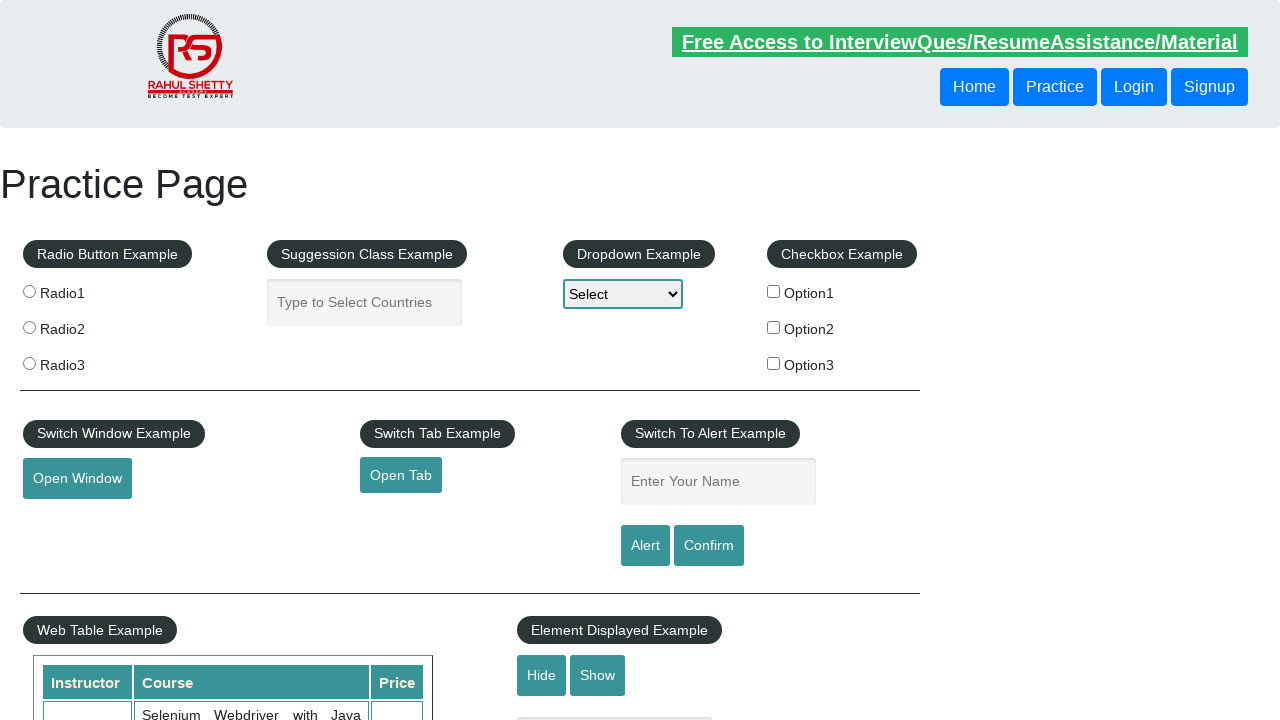